Tests dynamic controls page by clicking the Remove button and waiting for the confirmation message to appear

Starting URL: http://the-internet.herokuapp.com/dynamic_controls

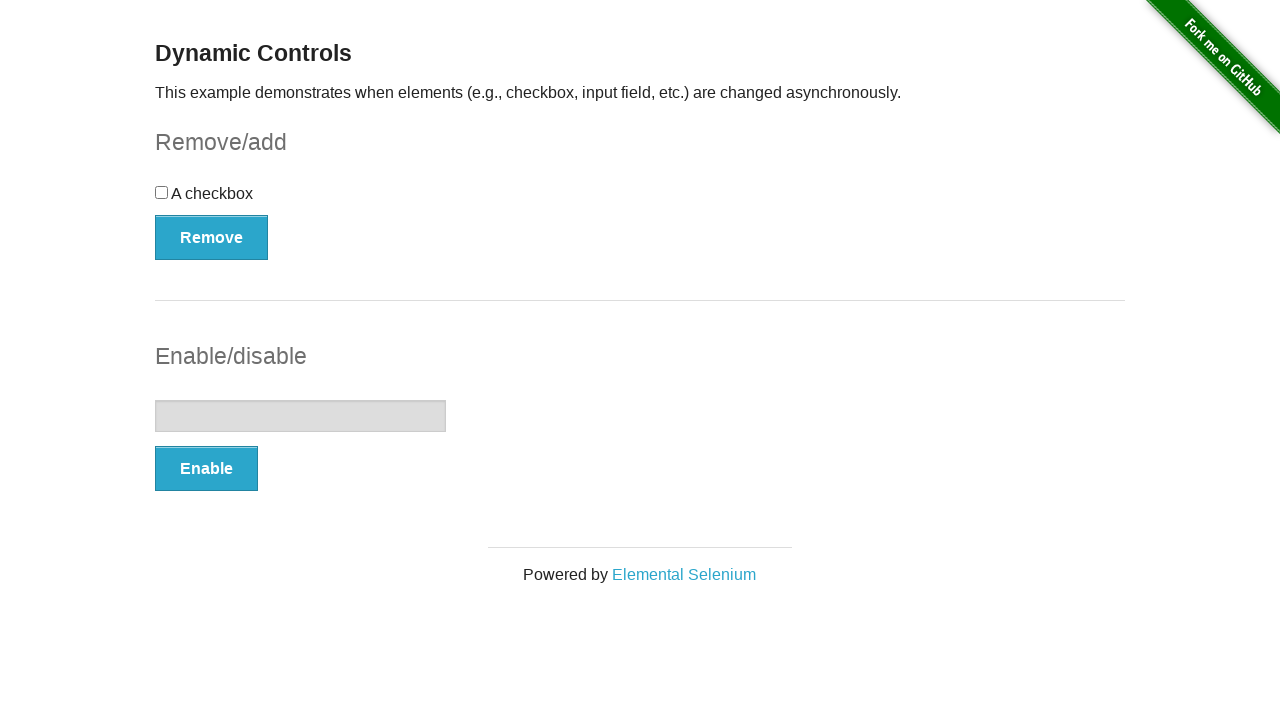

Clicked the Remove button at (212, 237) on xpath=//*[.='Remove']
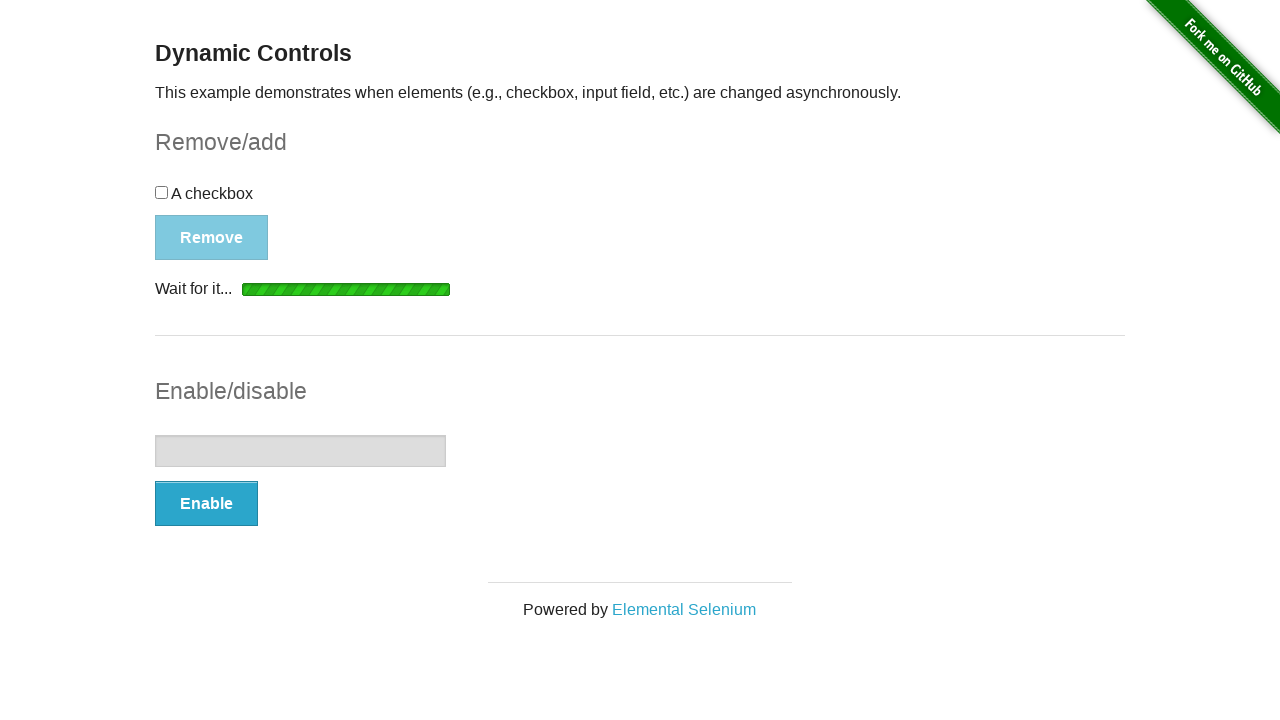

Waited for confirmation message to appear
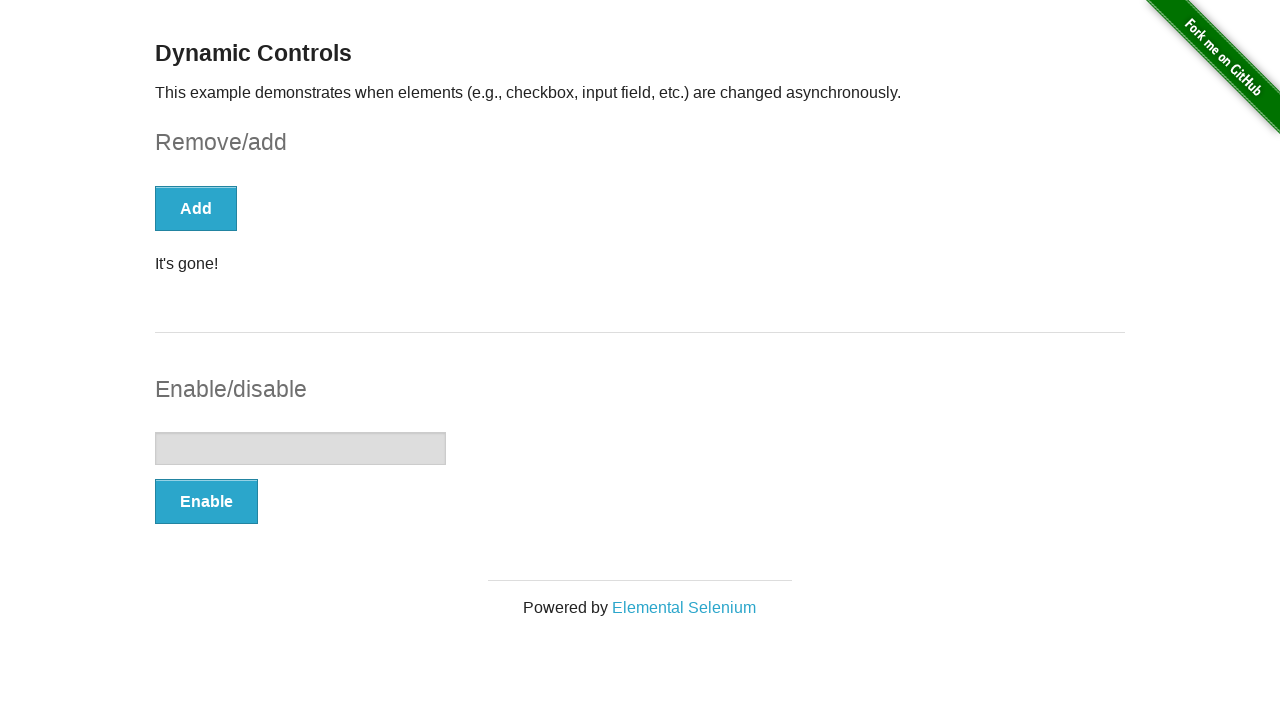

Retrieved and printed confirmation message text
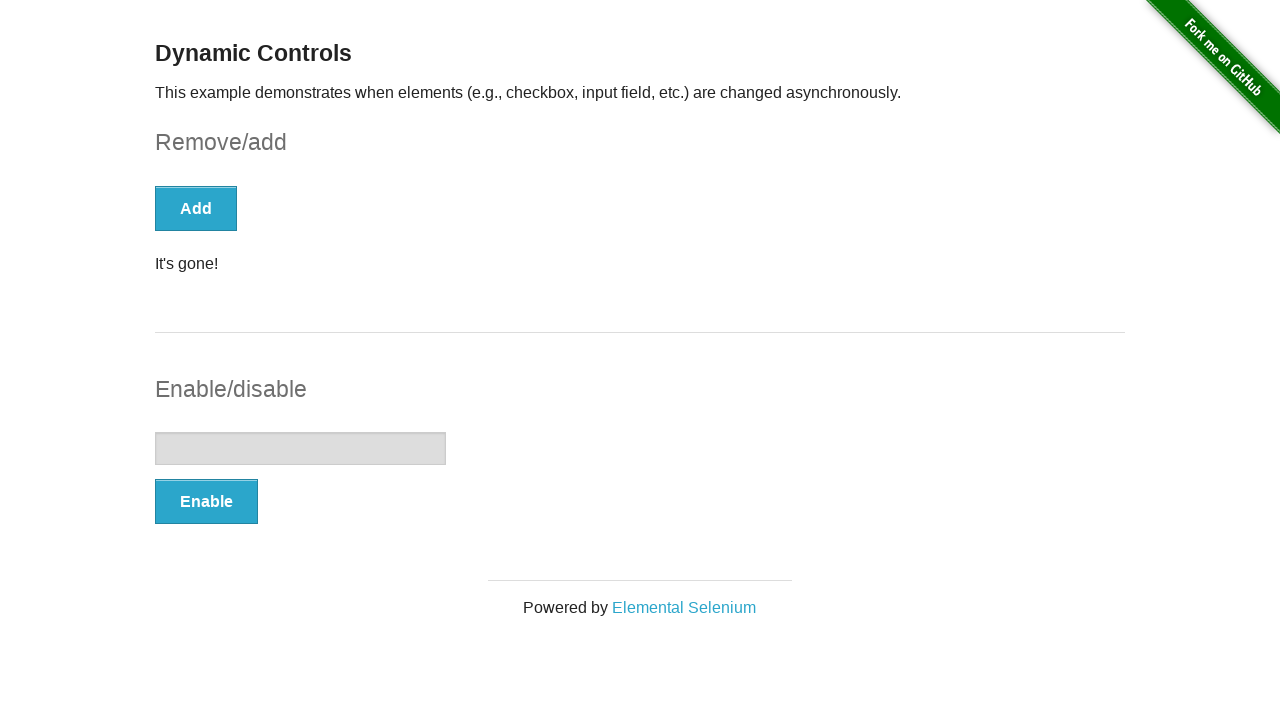

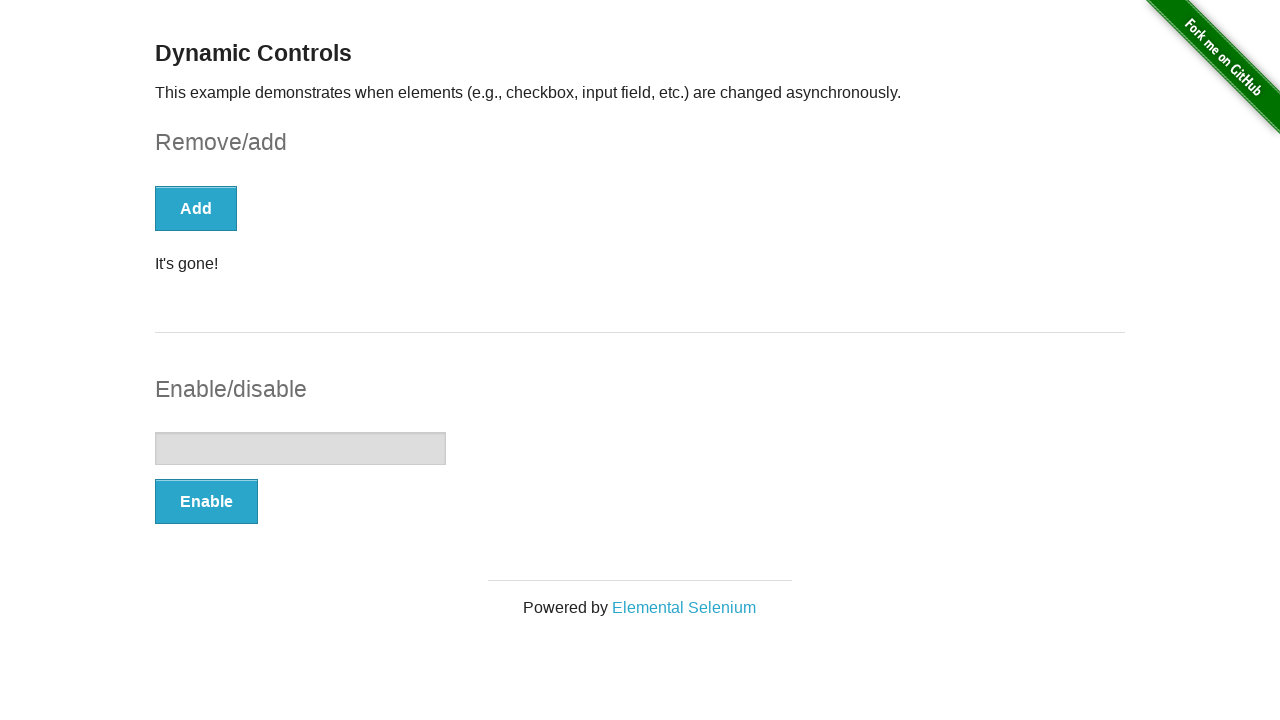